Navigates to an infinite scroll page and waits for content to load, verifying the page renders correctly

Starting URL: https://the-internet.herokuapp.com/infinite_scroll

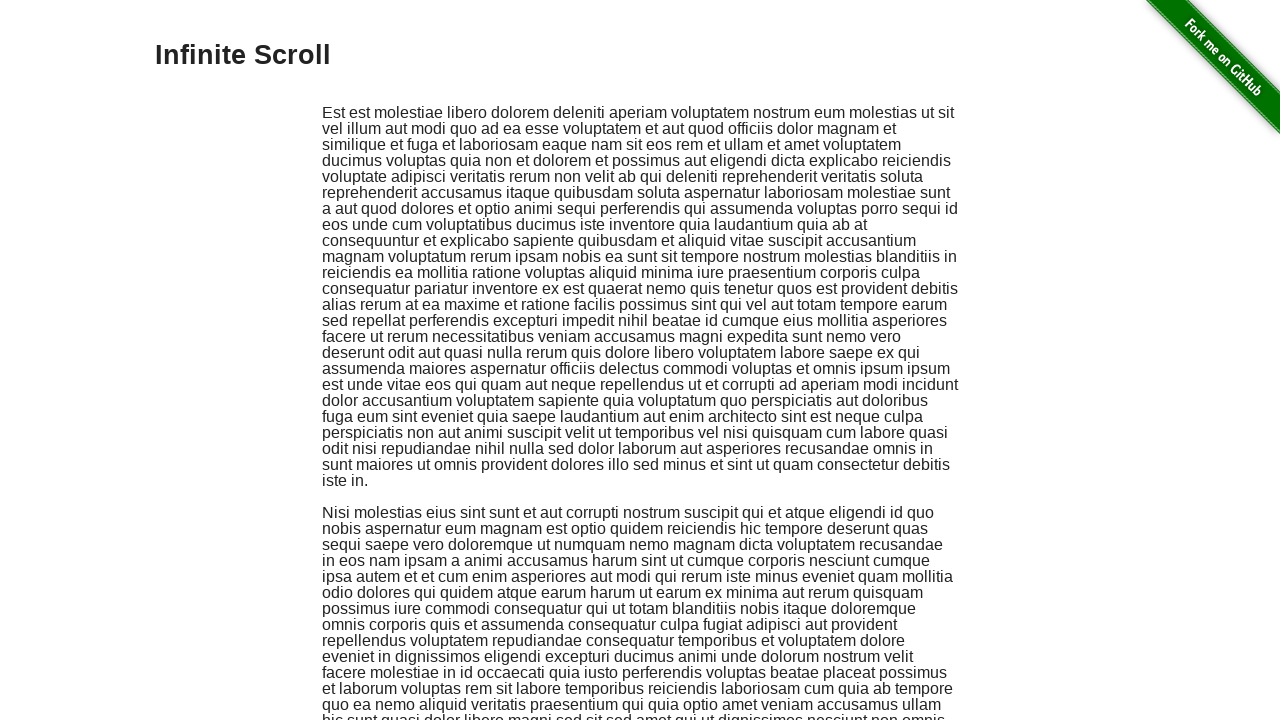

Navigated to infinite scroll page
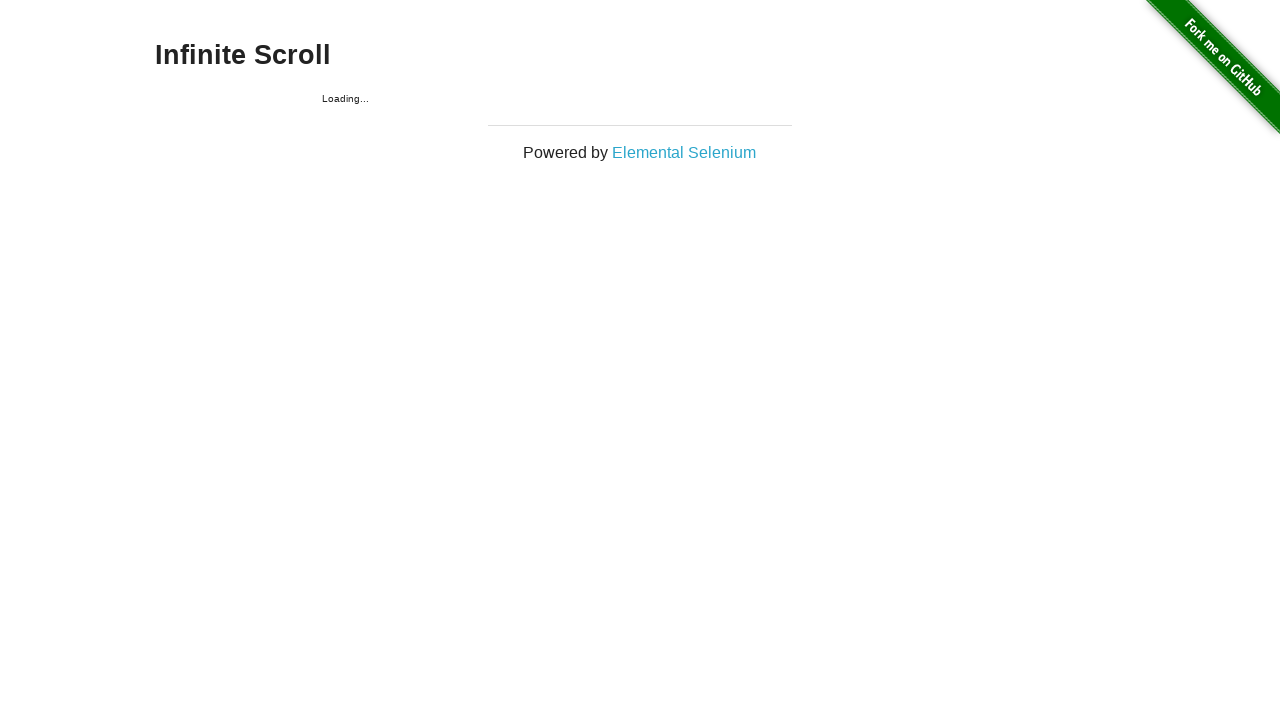

Page reached networkidle state
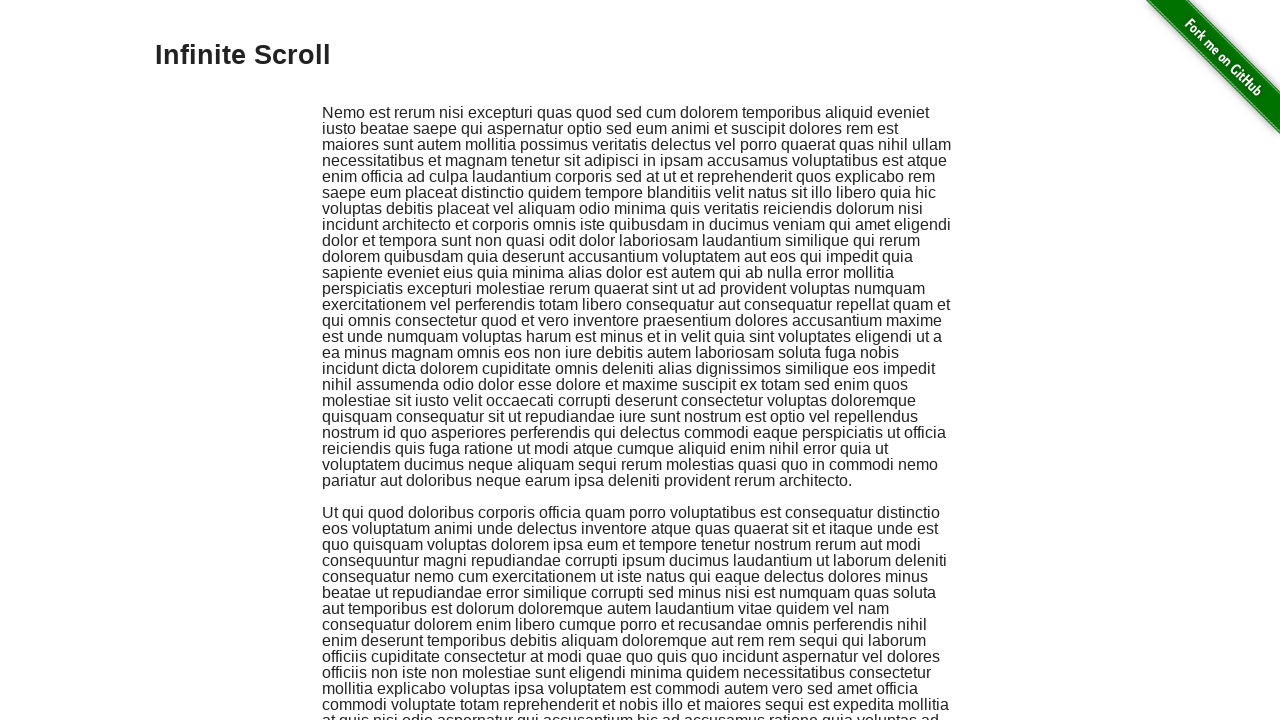

Infinite scroll content container loaded and visible
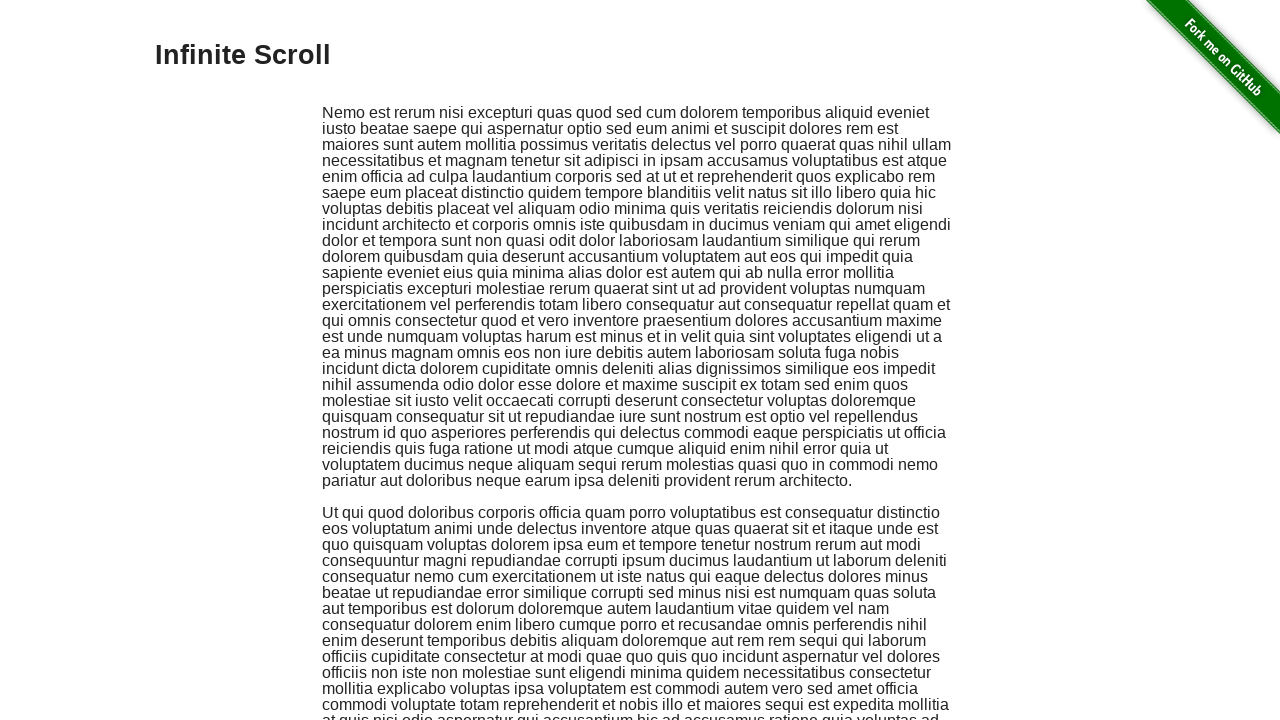

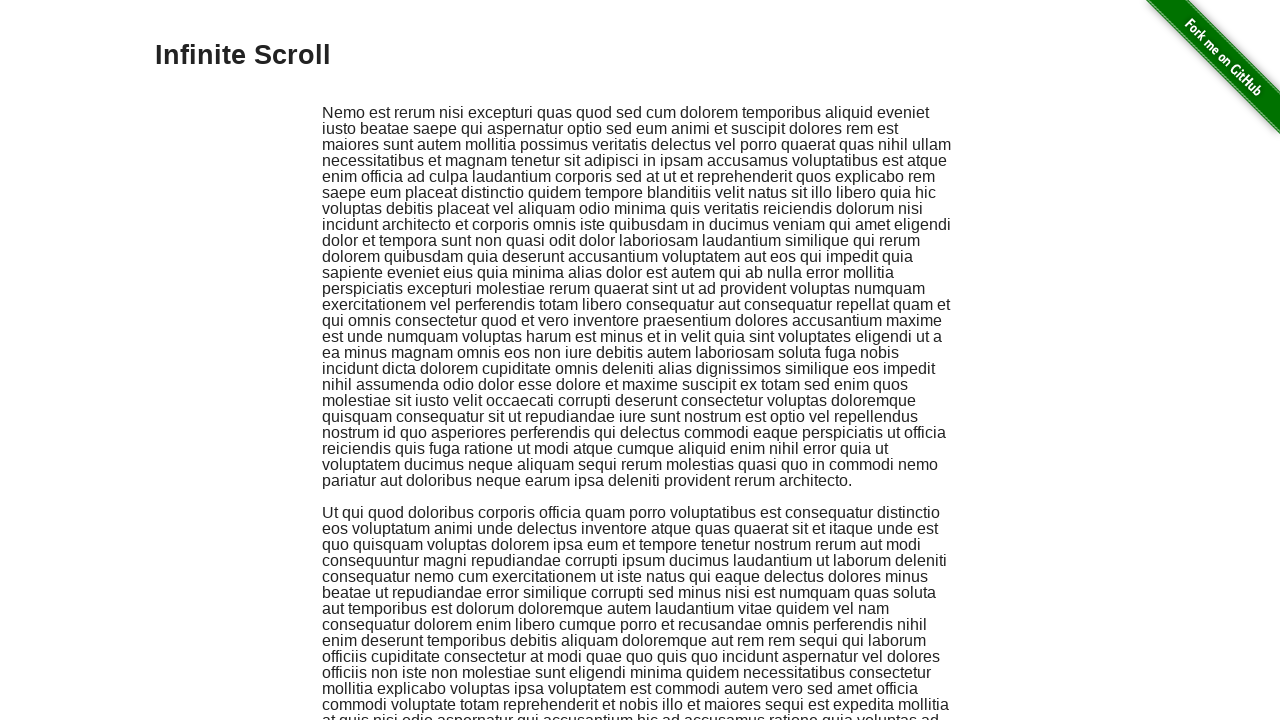